Tests dropdown menu functionality by clicking the dropdown trigger and selecting dropdown items

Starting URL: https://formy-project.herokuapp.com/buttons

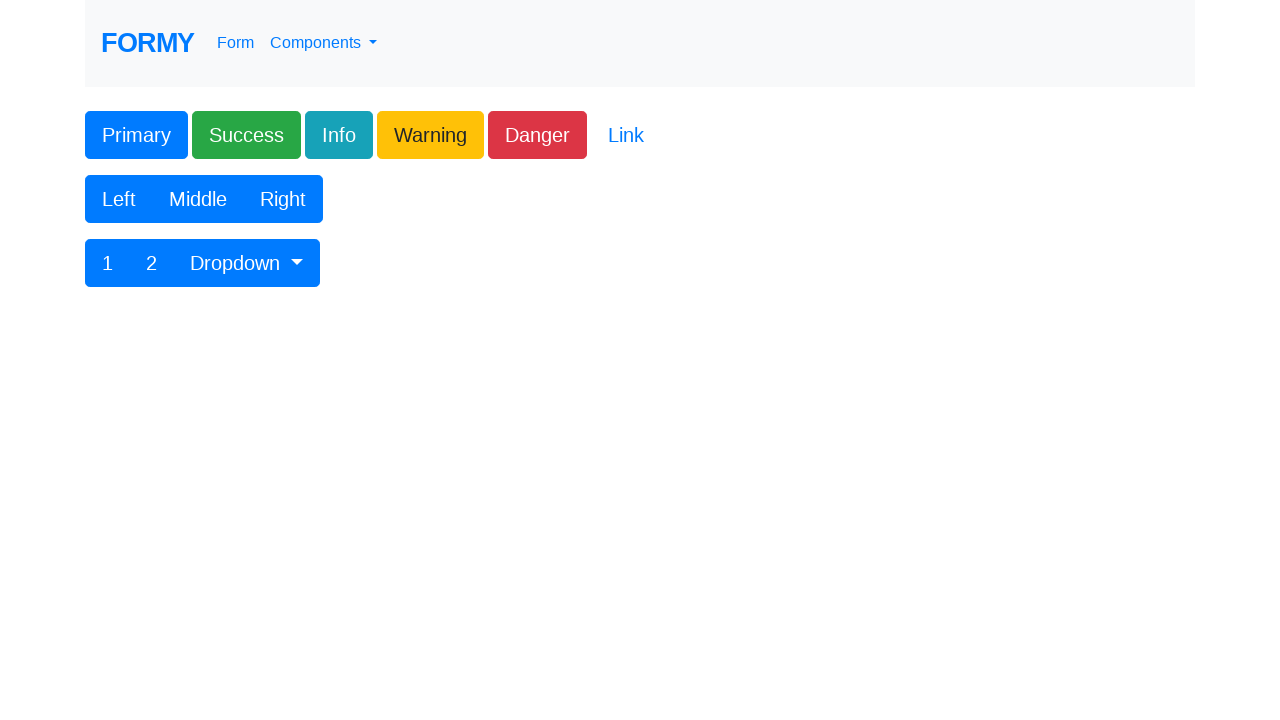

Hovered over dropdown trigger button at (247, 263) on #btnGroupDrop1
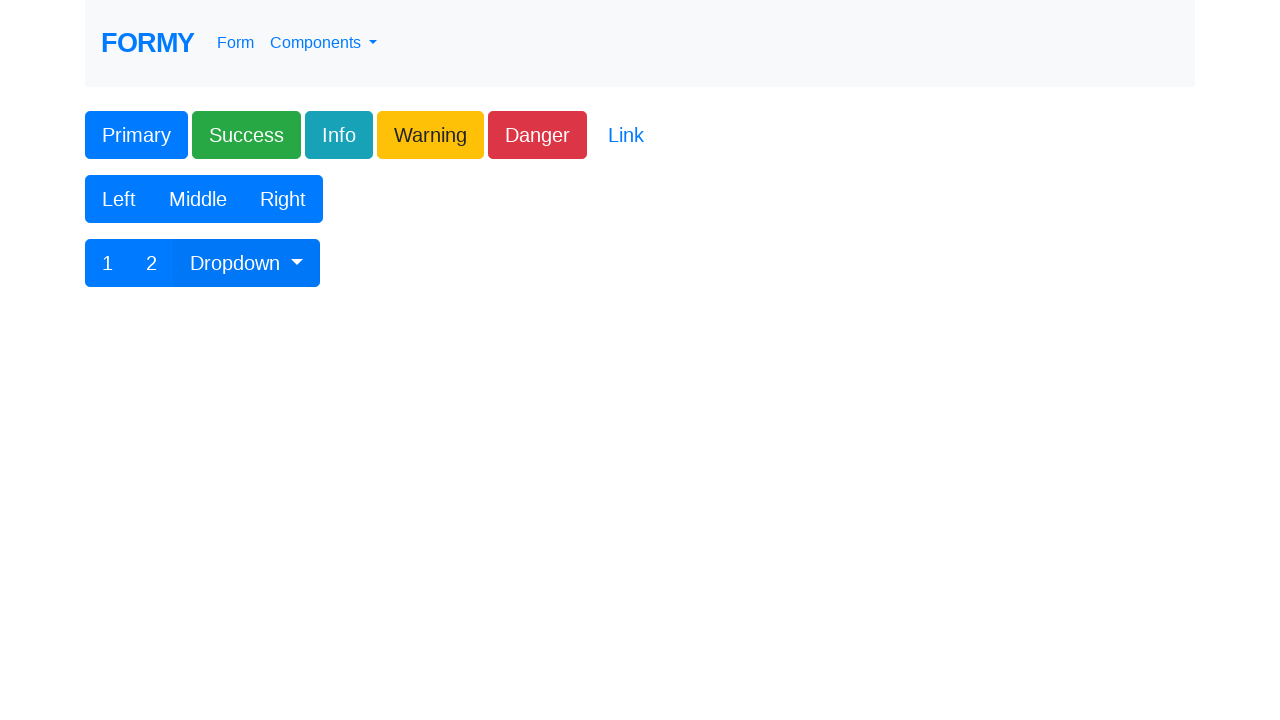

Clicked dropdown trigger button to open menu at (247, 263) on #btnGroupDrop1
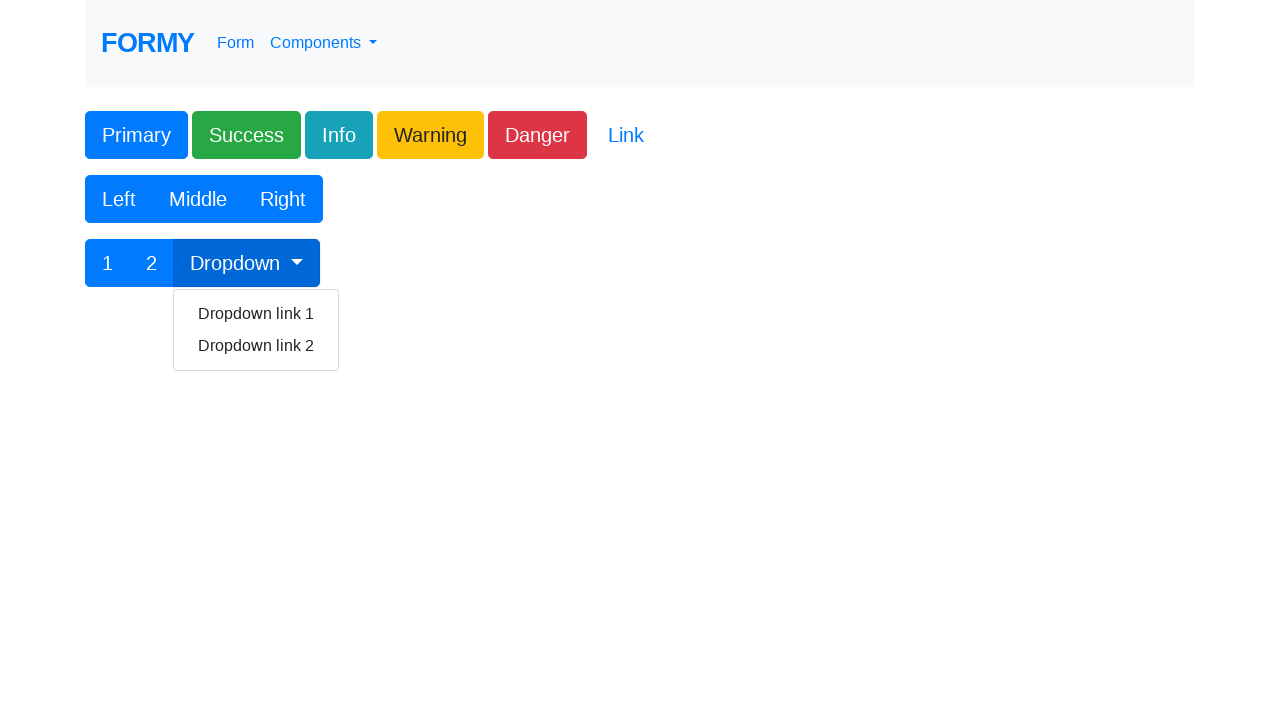

Hovered over dropdown item at (256, 314) on body > div > form > div:nth-child(3) > div > div > div > div > div > a:nth-child
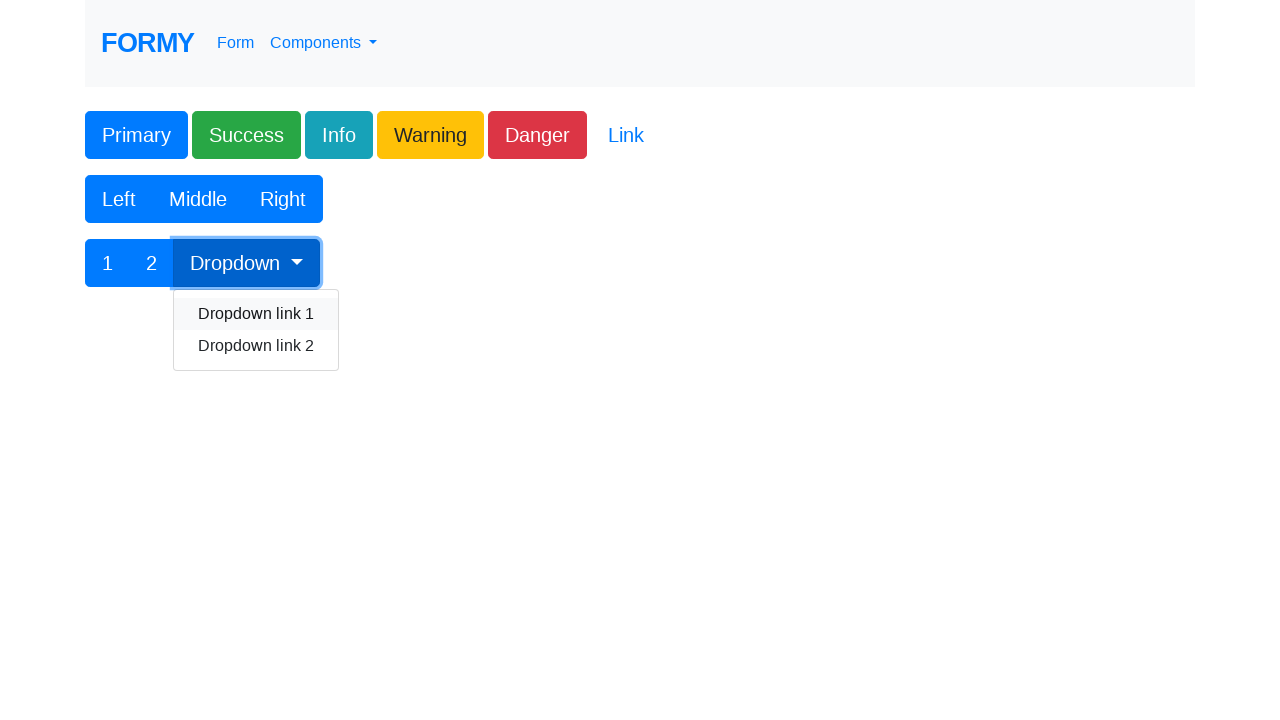

Clicked dropdown menu item at (256, 314) on body > div > form > div:nth-child(3) > div > div > div > div > div > a:nth-child
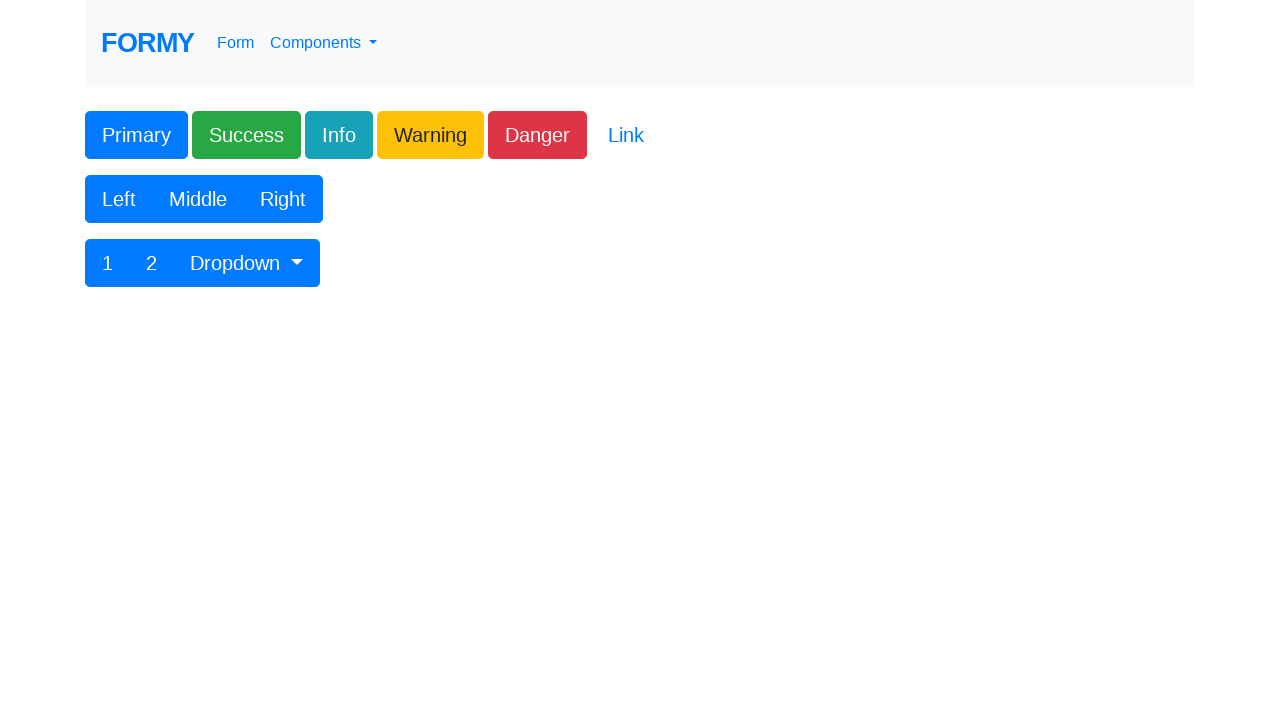

Navigated back to buttons page for next iteration
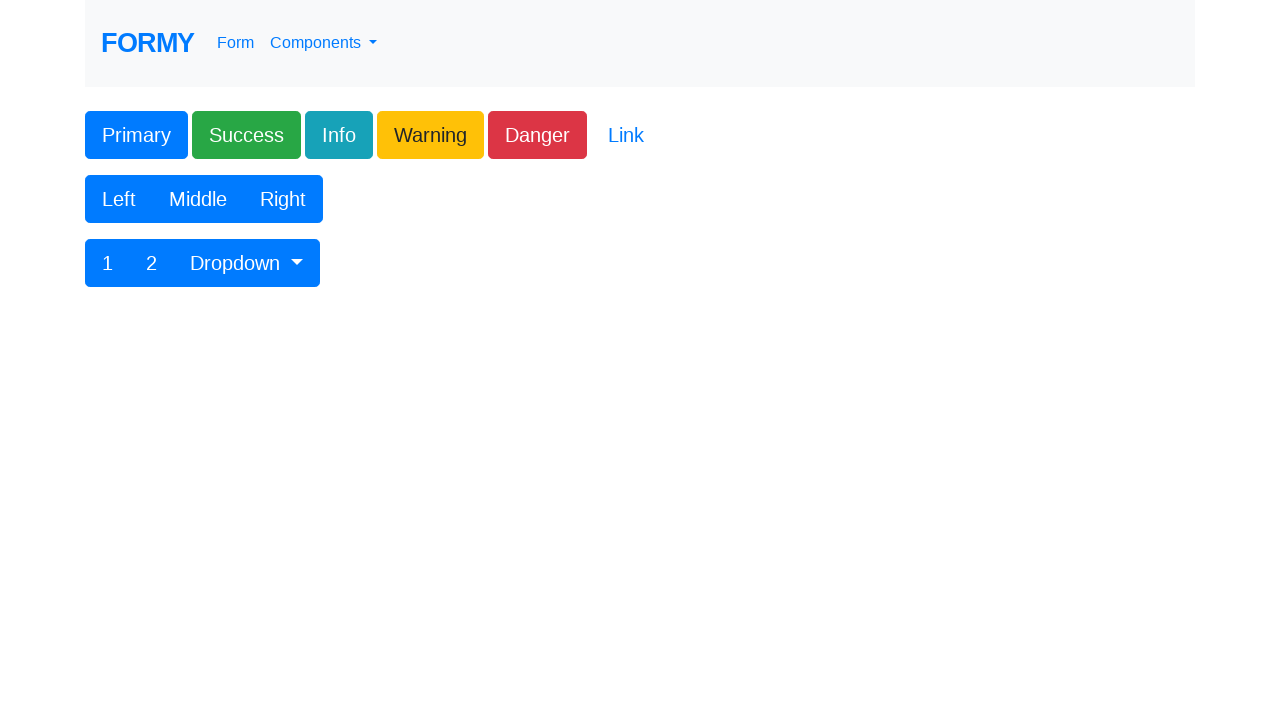

Hovered over dropdown trigger button at (247, 263) on #btnGroupDrop1
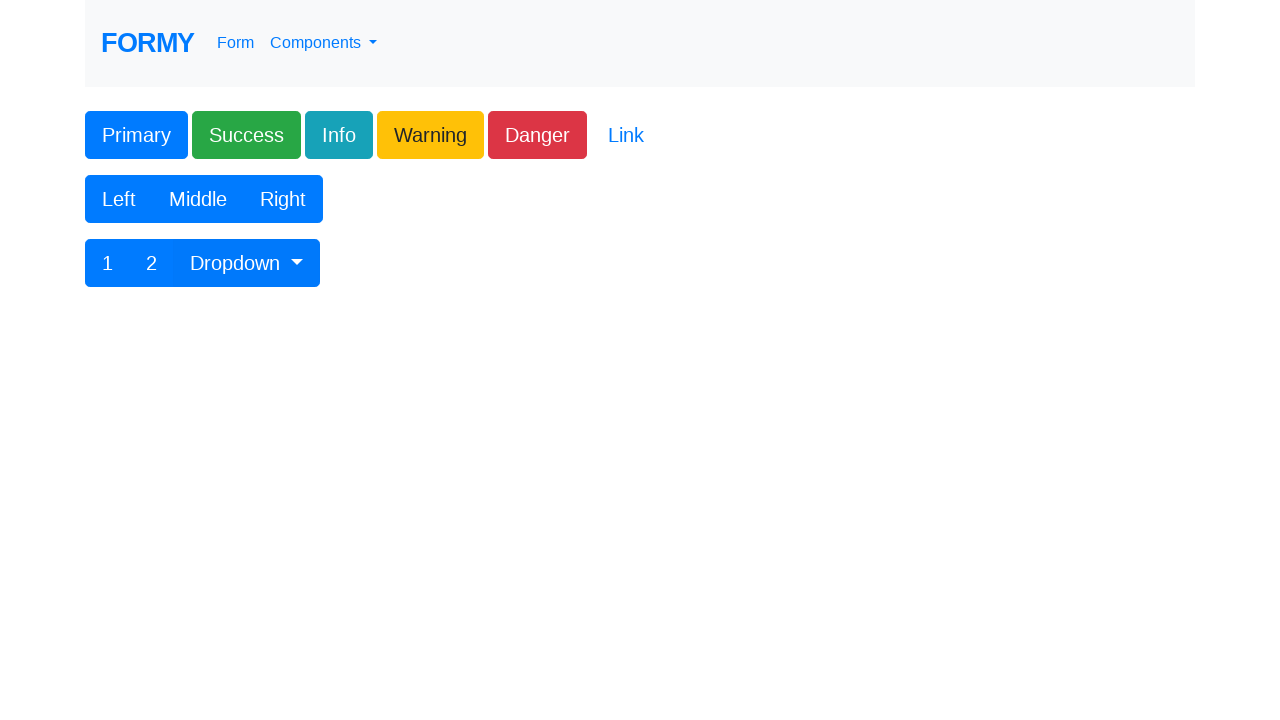

Clicked dropdown trigger button to open menu at (247, 263) on #btnGroupDrop1
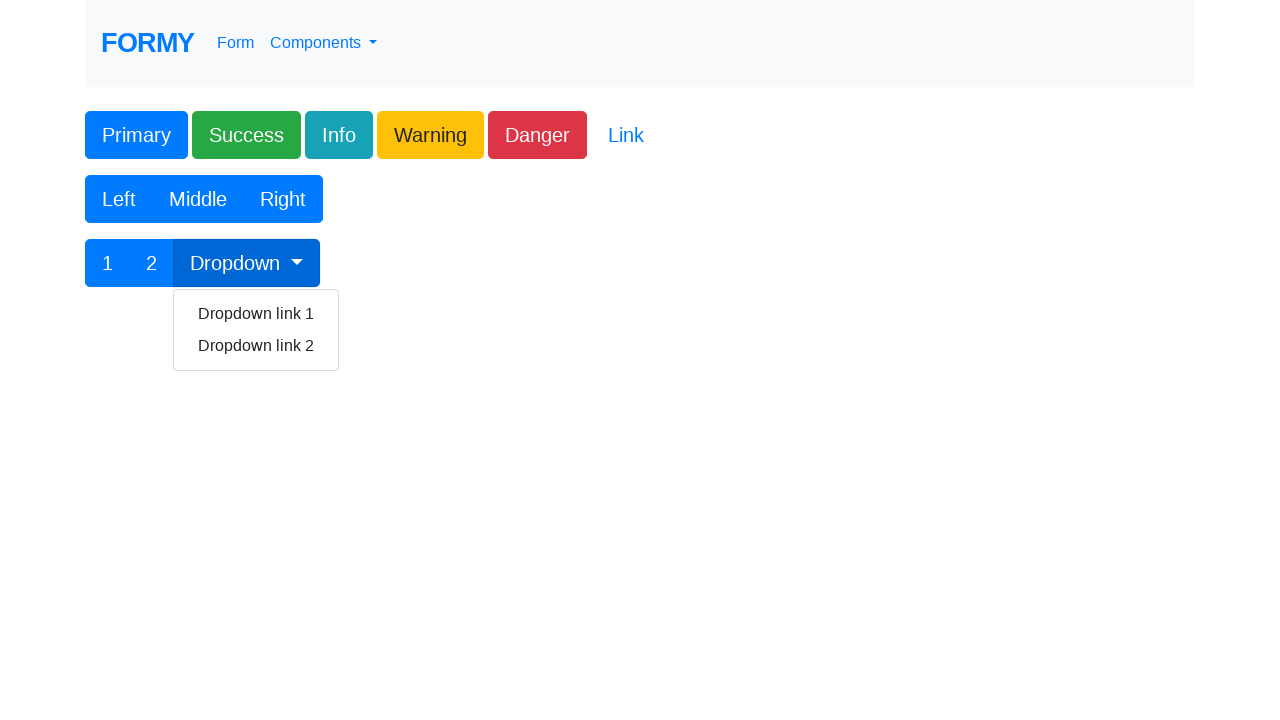

Hovered over dropdown item at (256, 346) on body > div > form > div:nth-child(3) > div > div > div > div > div > a:nth-child
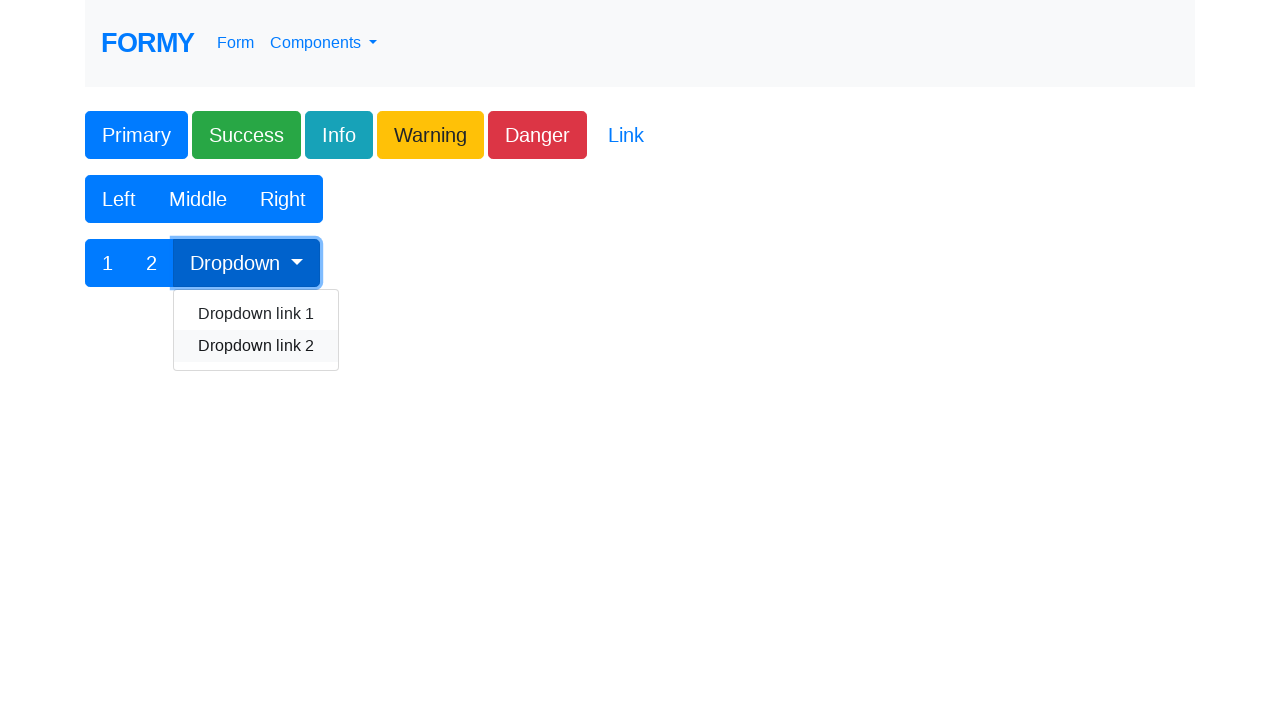

Clicked dropdown menu item at (256, 346) on body > div > form > div:nth-child(3) > div > div > div > div > div > a:nth-child
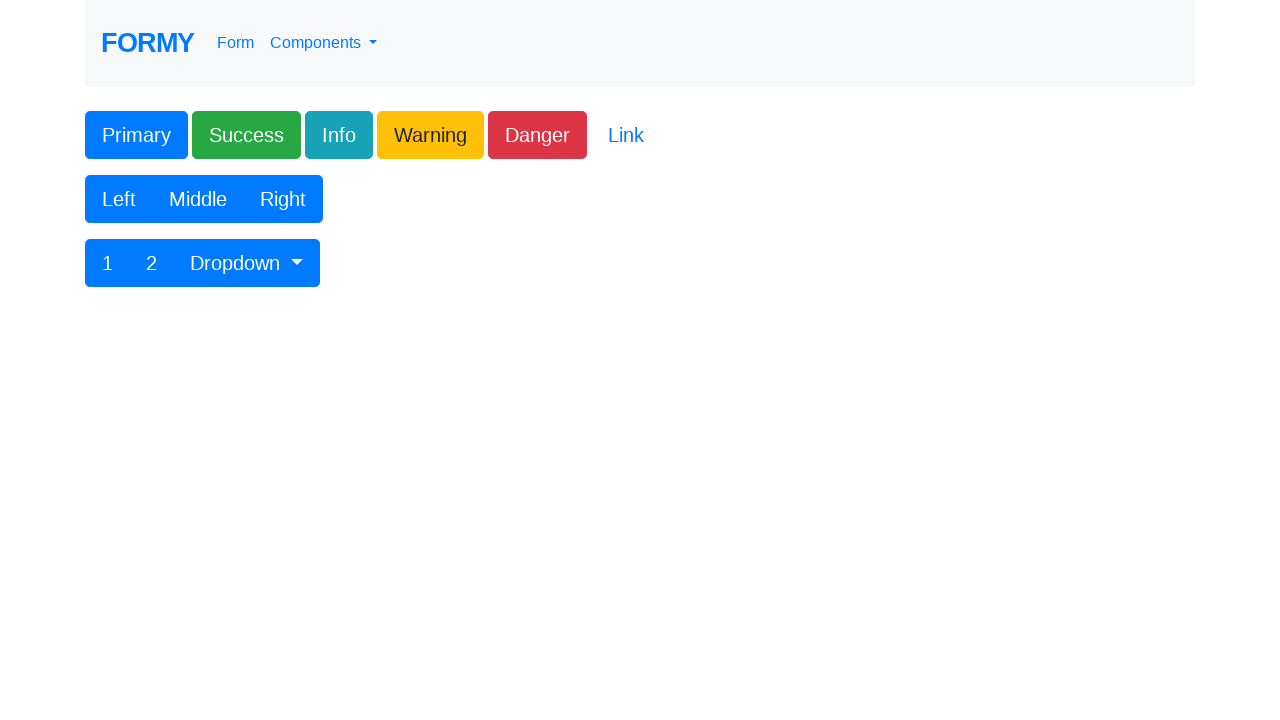

Navigated back to buttons page for next iteration
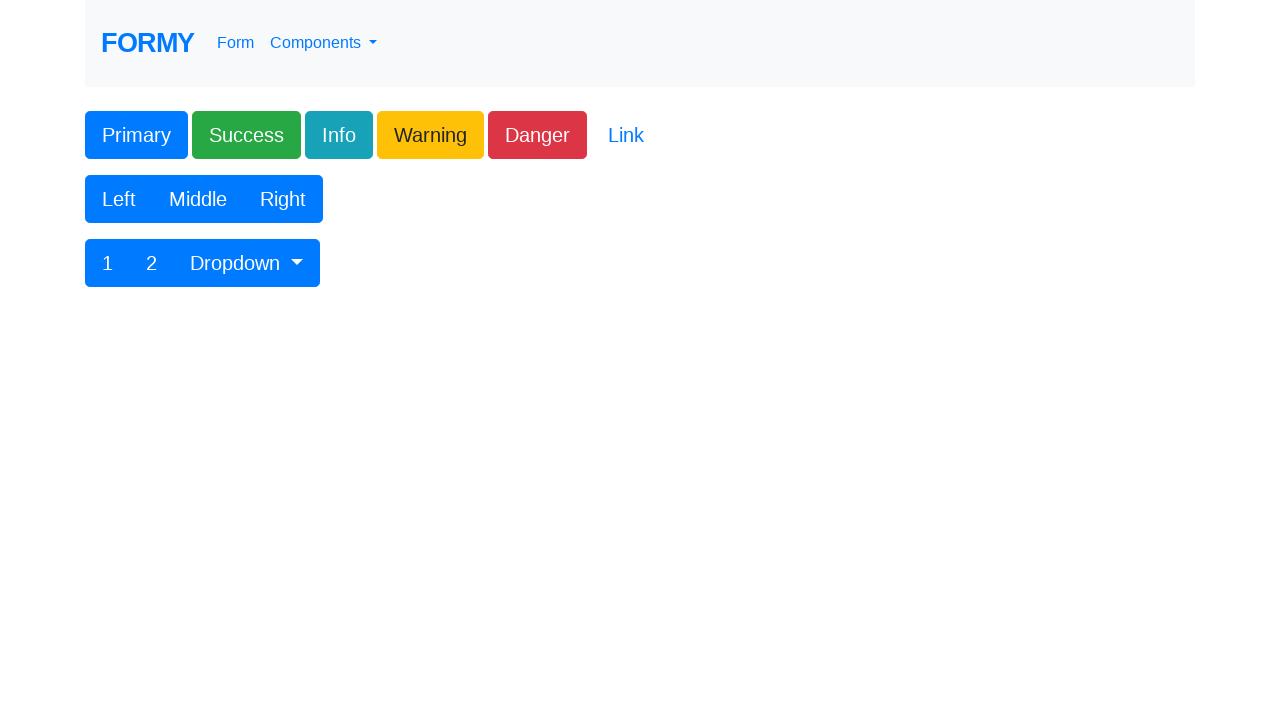

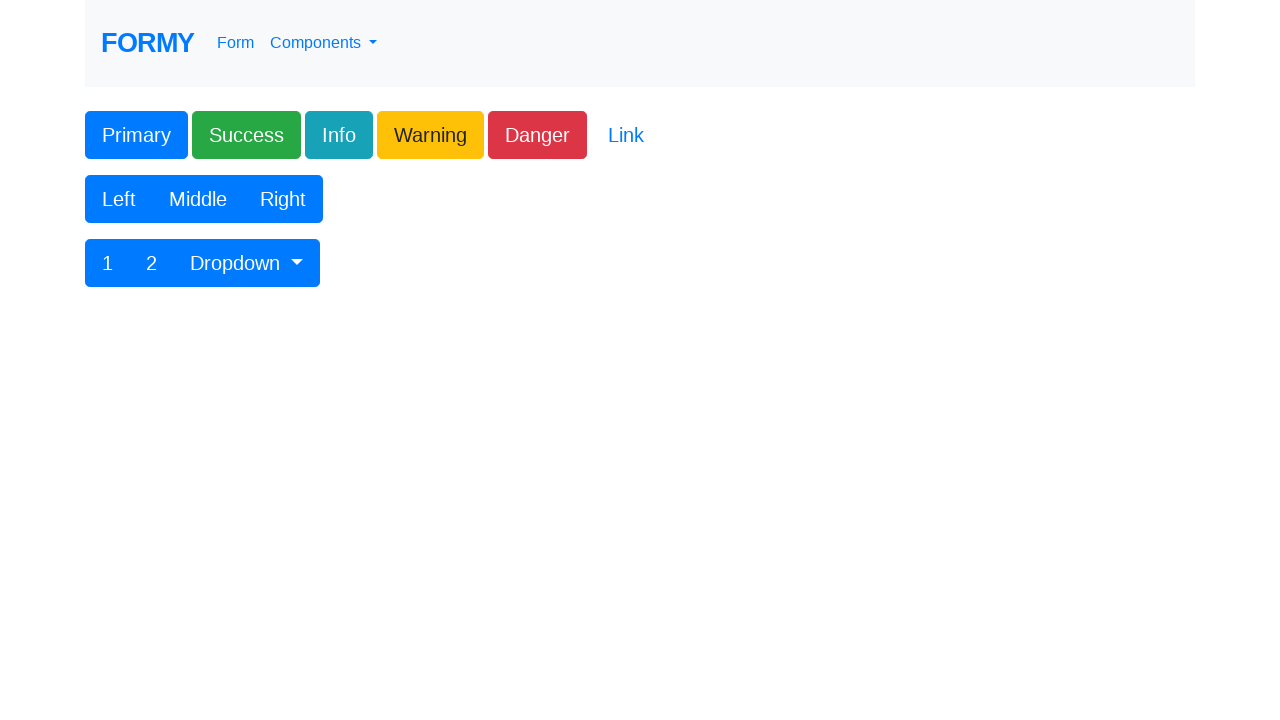